Navigates to a fake jobs listing page, clicks a "Learn" link to open a new tab, then clicks a "Join" link on the new page

Starting URL: https://realpython.github.io/fake-jobs/

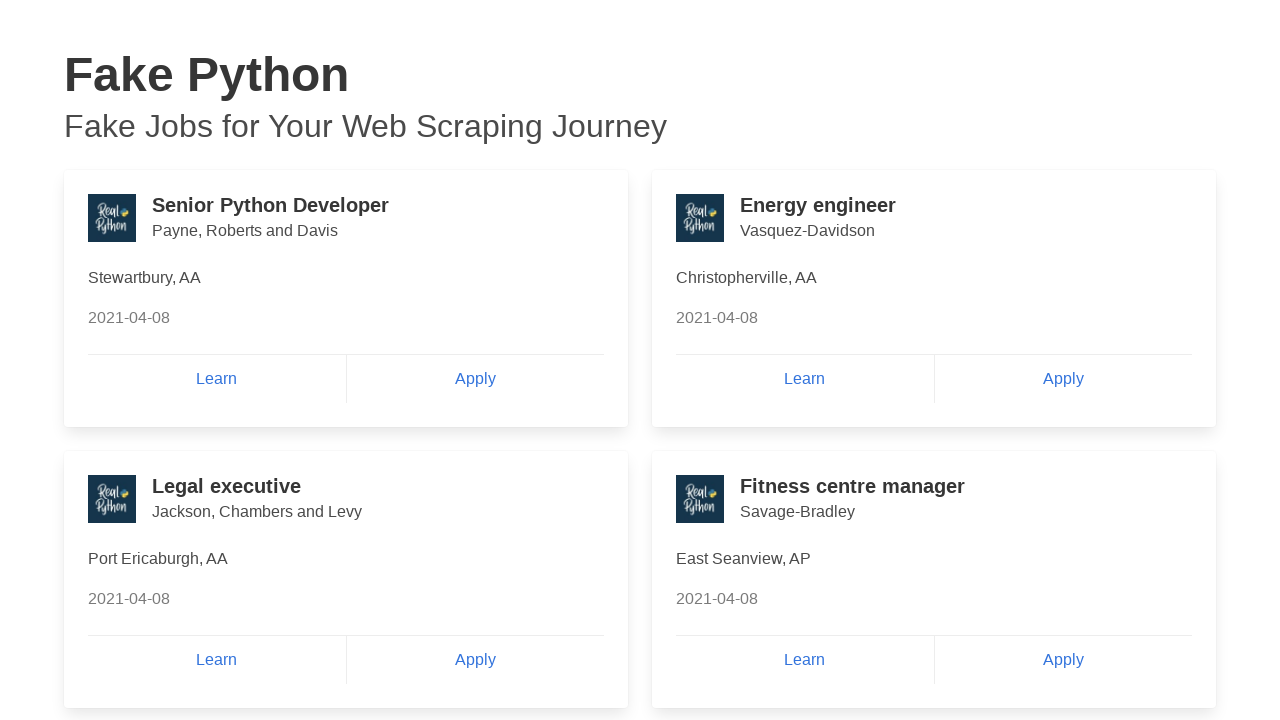

Navigated to fake jobs listing page
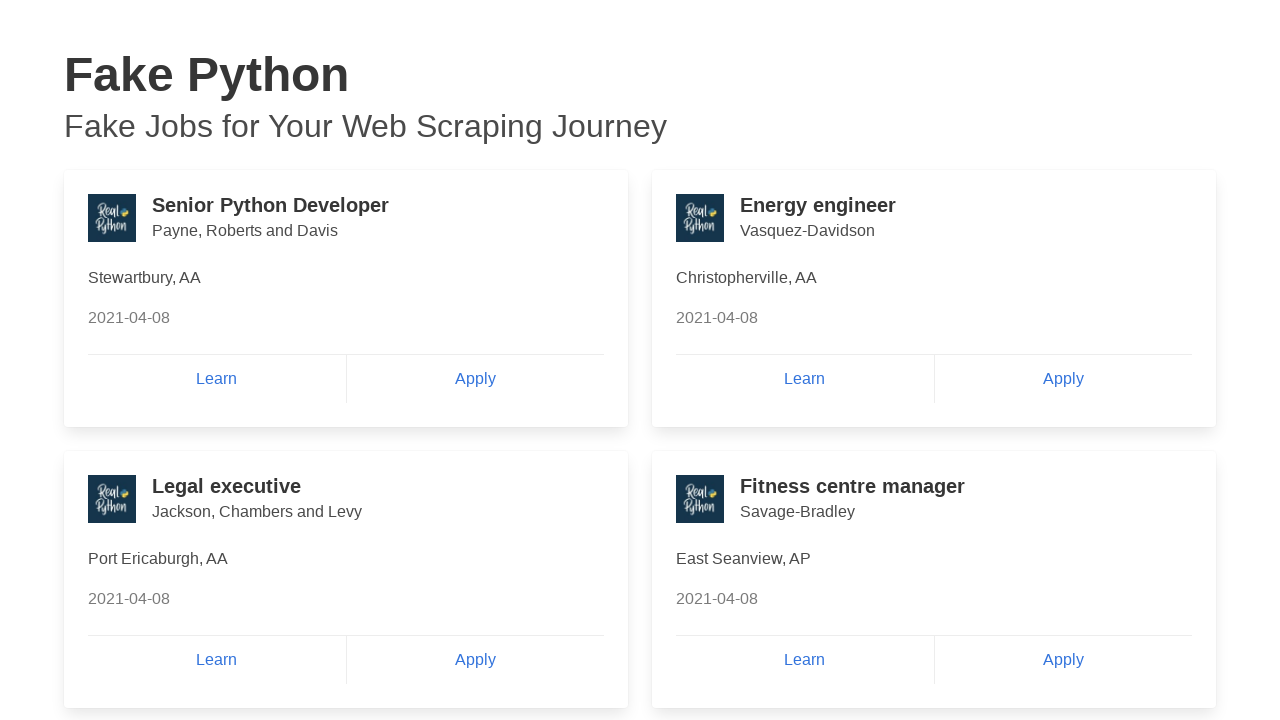

Clicked first 'Learn' link to open new tab at (217, 379) on (//a[.='Learn'])[1]
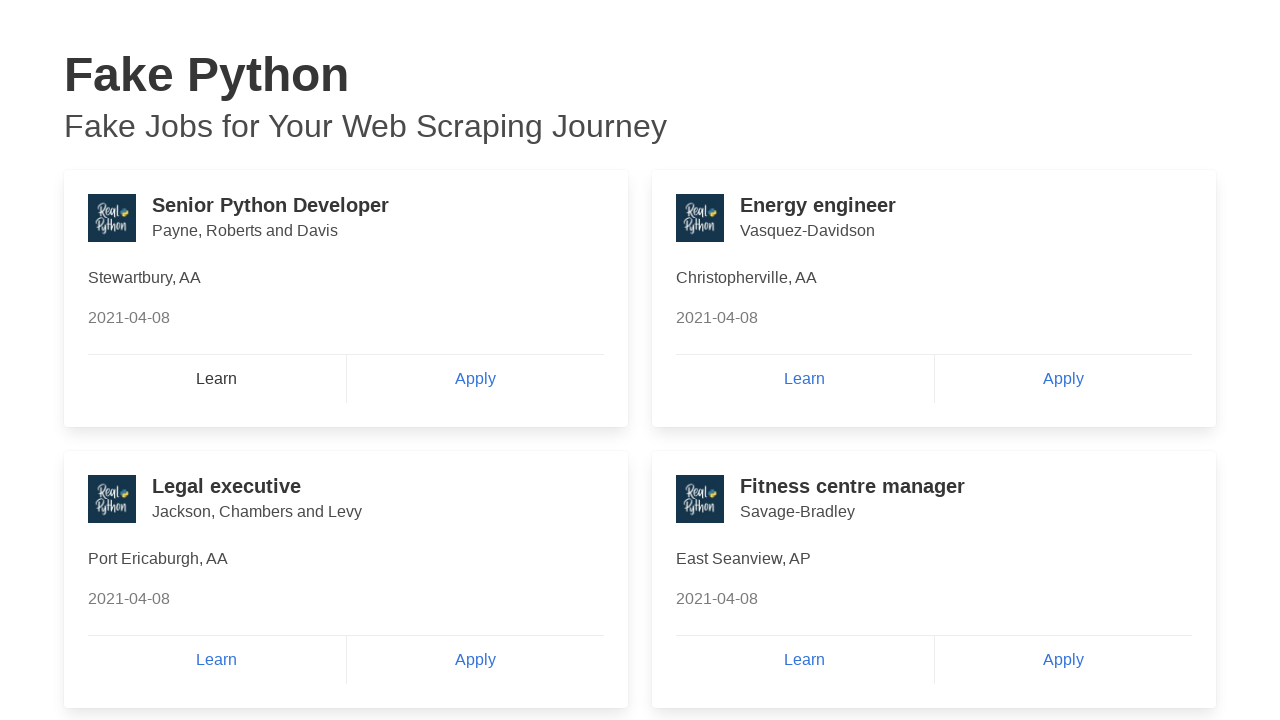

New page opened and reference obtained
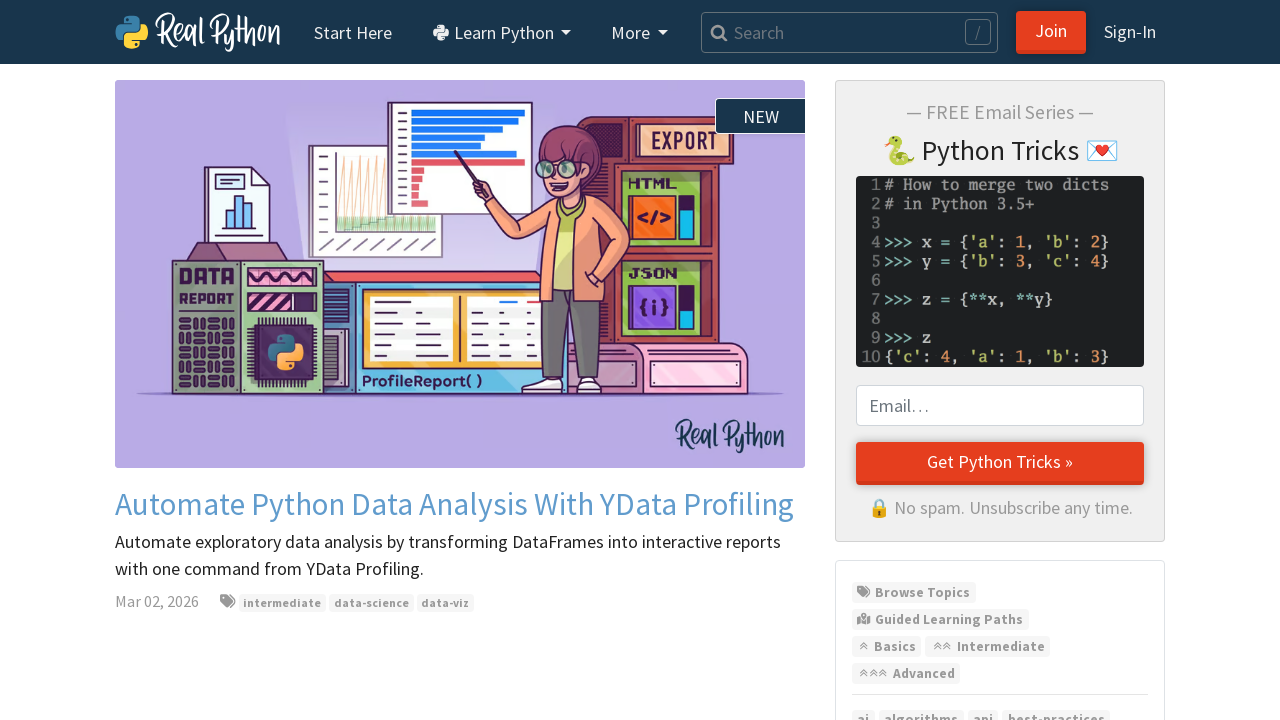

Clicked 'Join' link on new page at (1051, 32) on xpath=//a[.='Join']
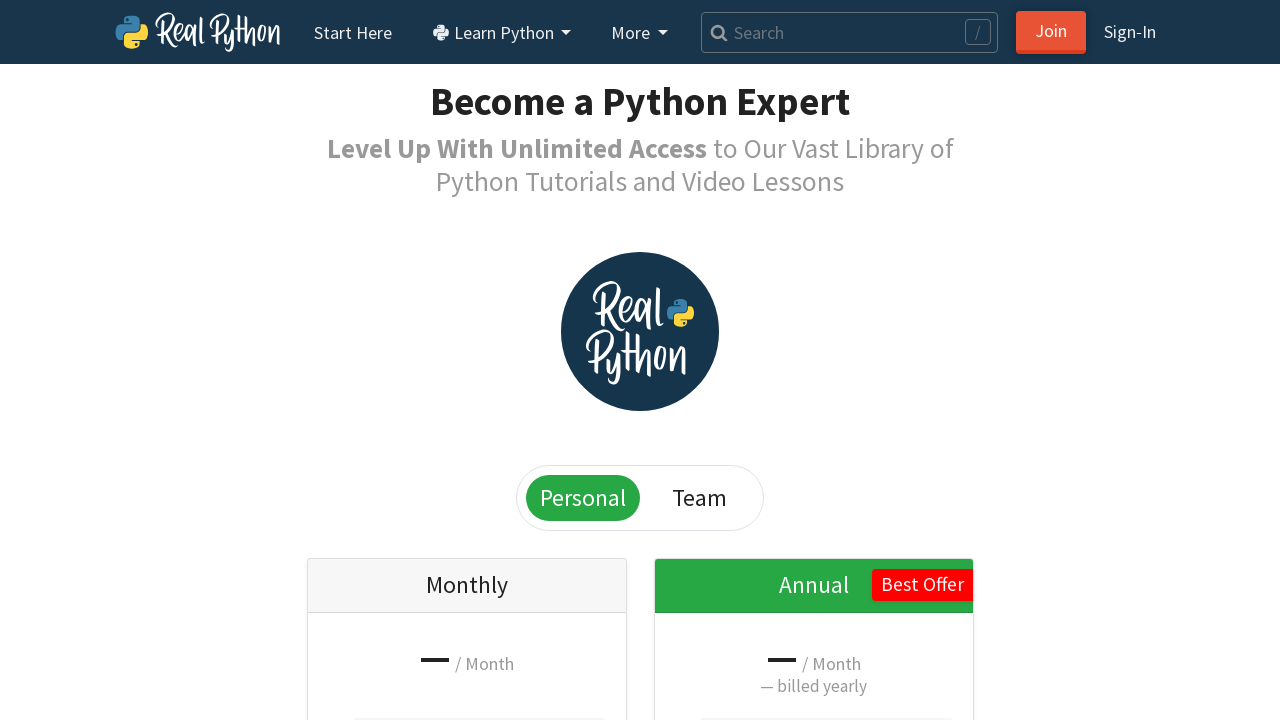

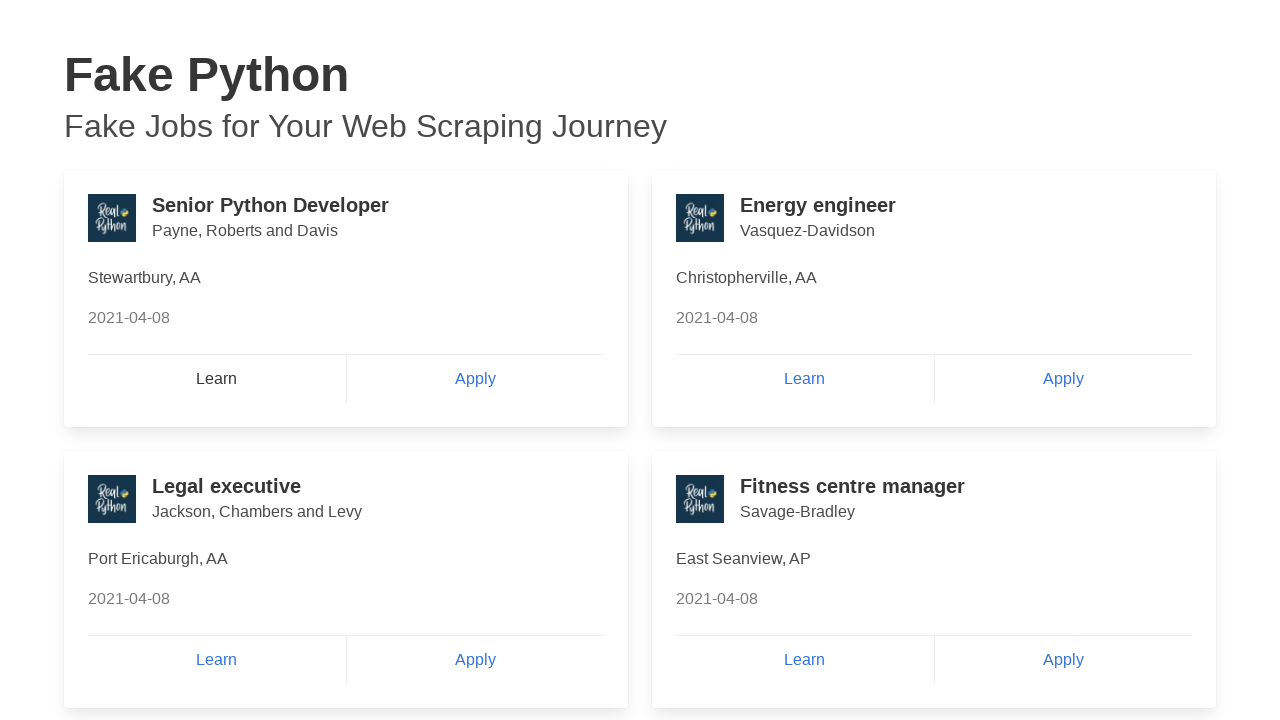